Tests JavaScript confirmation alert handling by clicking a button to trigger an alert, accepting the alert dialog, and verifying the result message displays correctly on the page.

Starting URL: http://the-internet.herokuapp.com/javascript_alerts

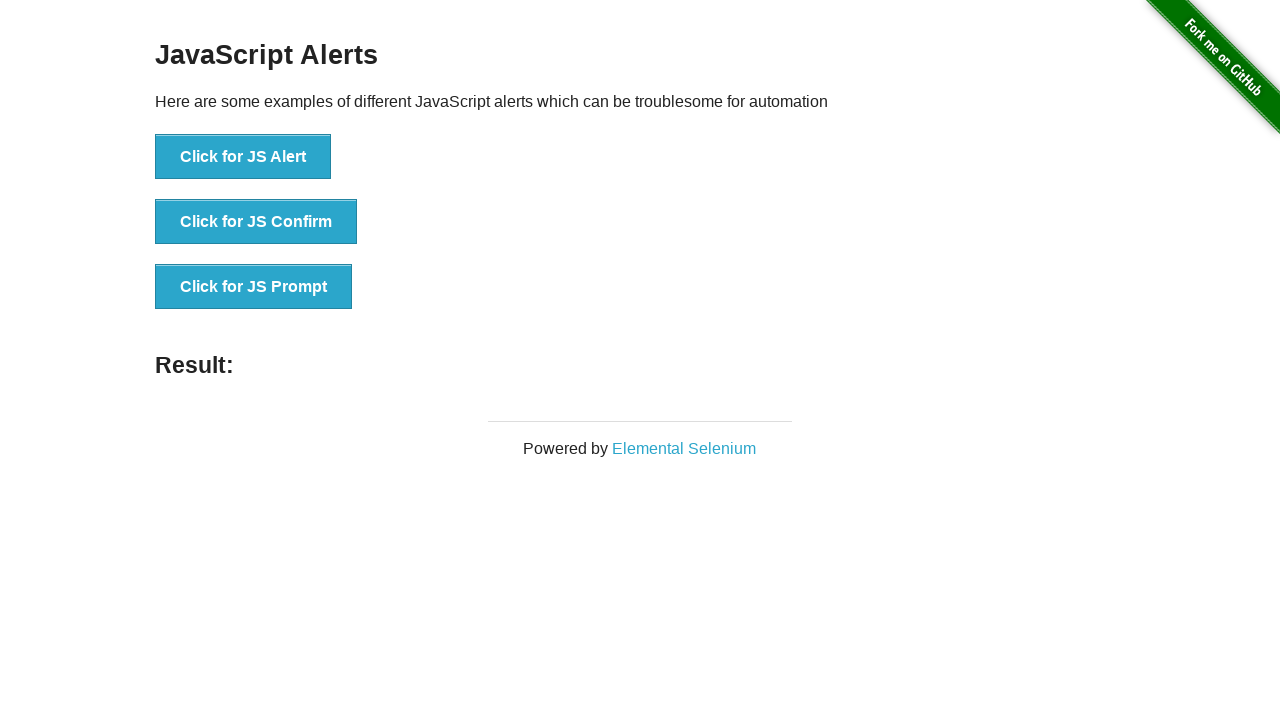

Clicked the second button to trigger JavaScript confirmation alert at (256, 222) on button >> nth=1
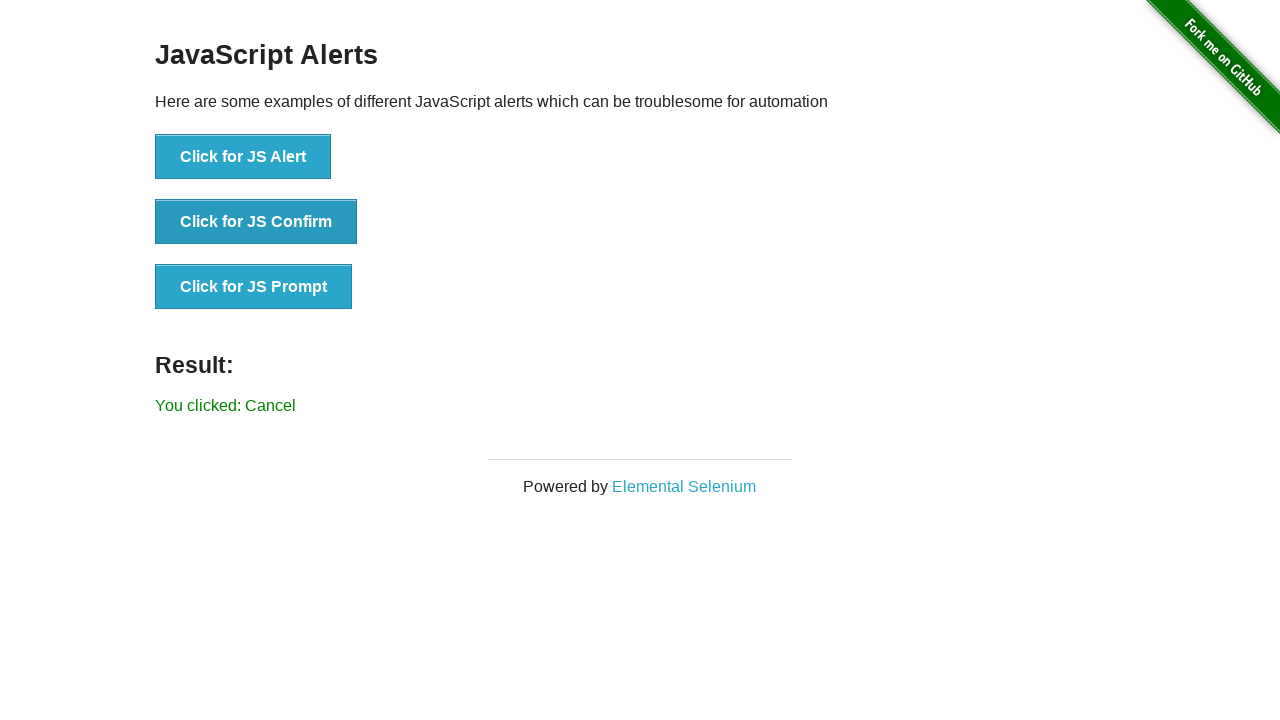

Attached dialog handler to accept alerts
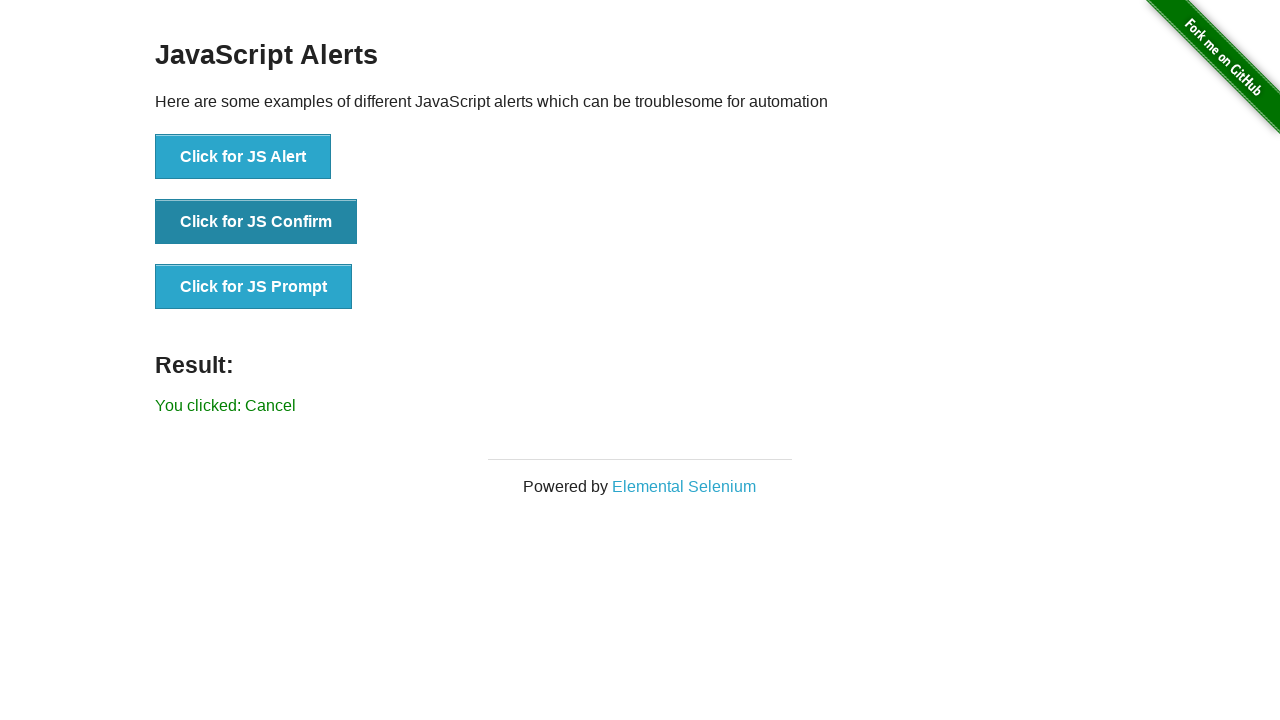

Clicked the second button again with dialog handler attached at (256, 222) on button >> nth=1
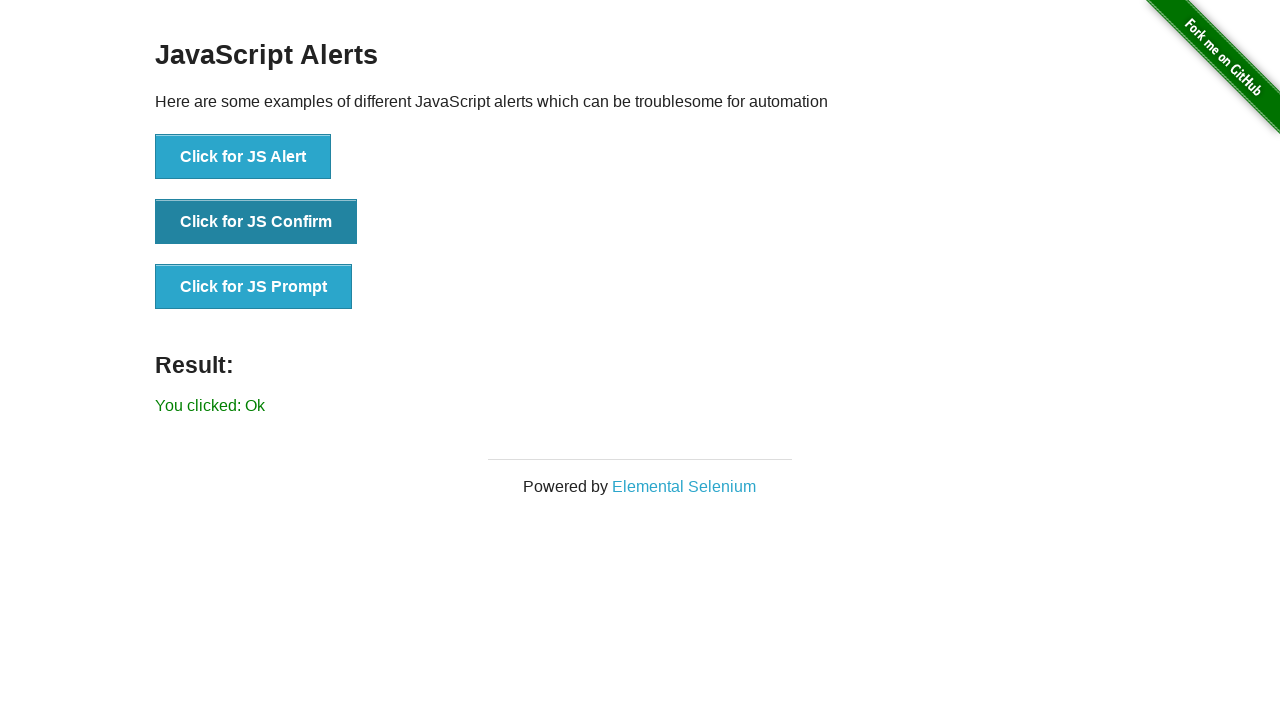

Result text element loaded on page
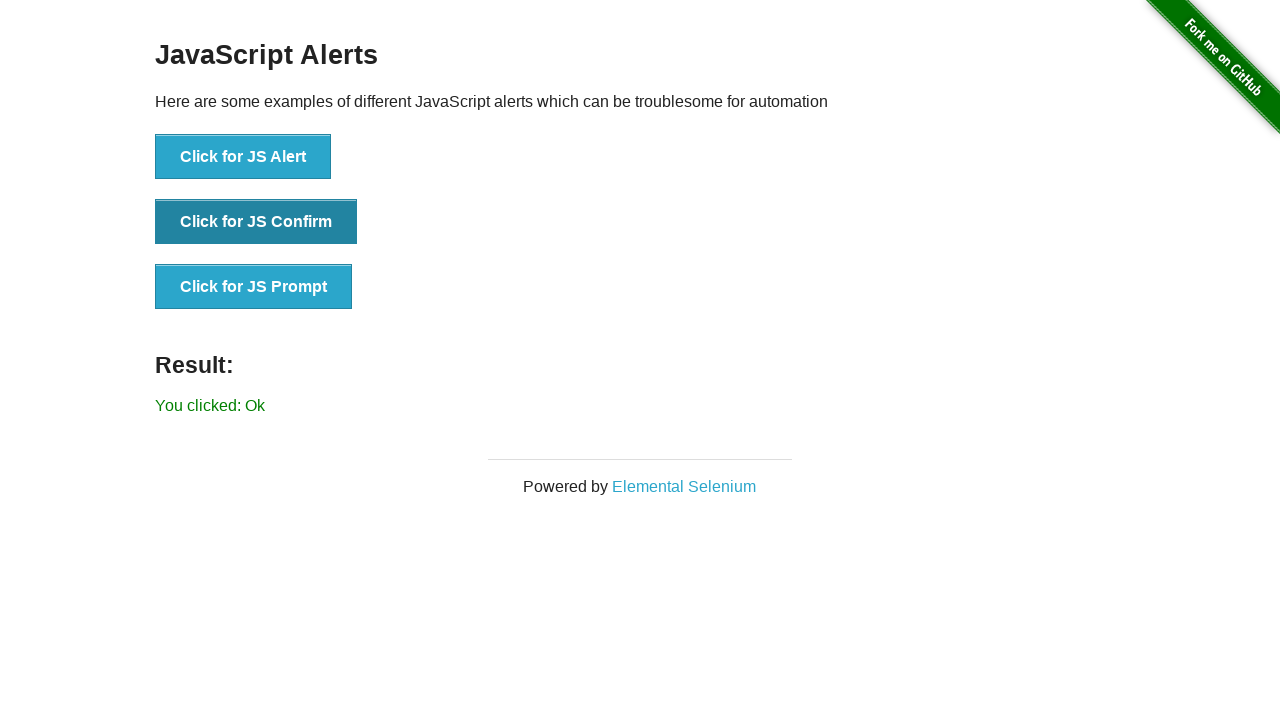

Retrieved result text content
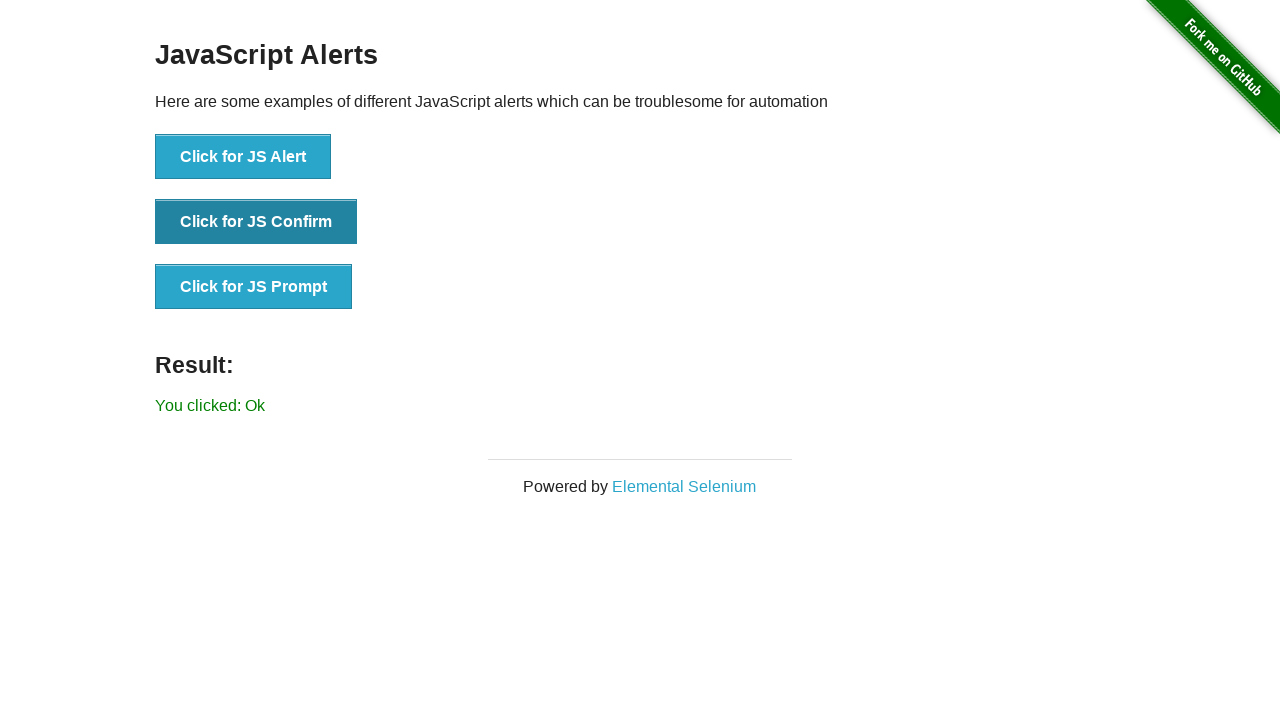

Verified result text matches 'You clicked: Ok'
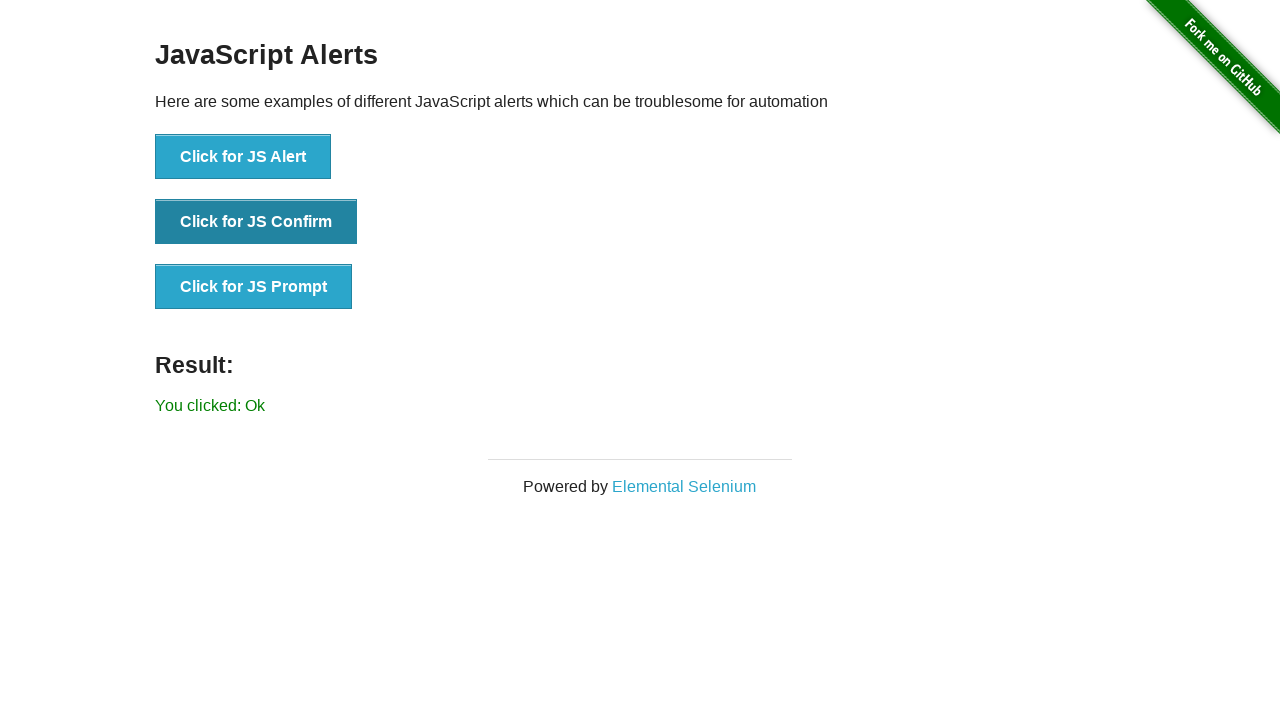

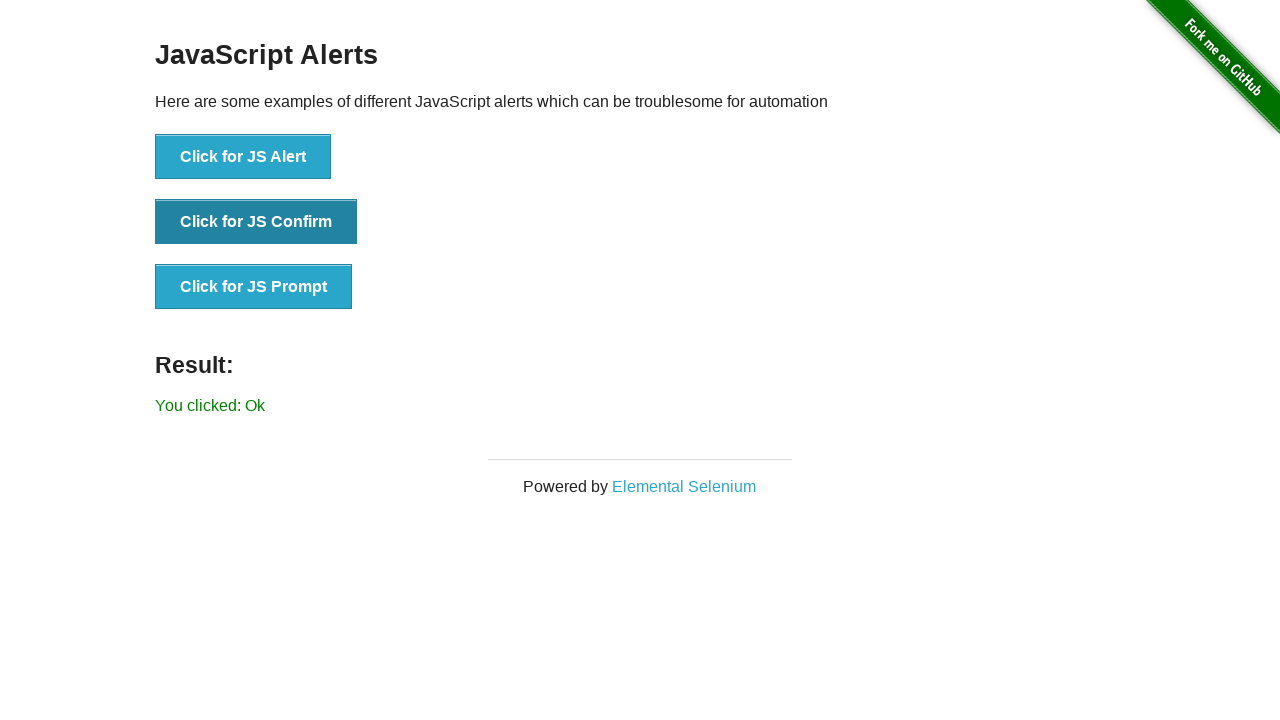